Tests window handling functionality by clicking a link that opens a new window, switching to the new window to verify its content, and then switching back to the original window to verify it's still accessible.

Starting URL: https://the-internet.herokuapp.com/windows

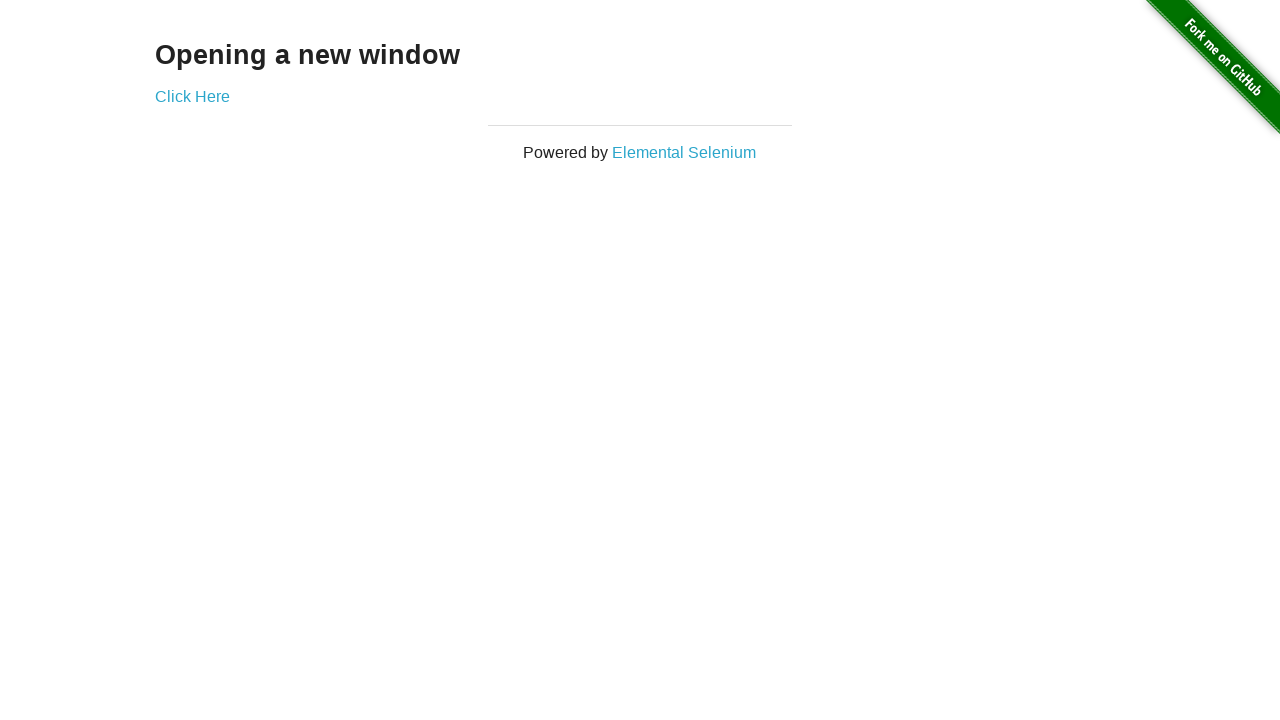

Verified page heading is 'Opening a new window'
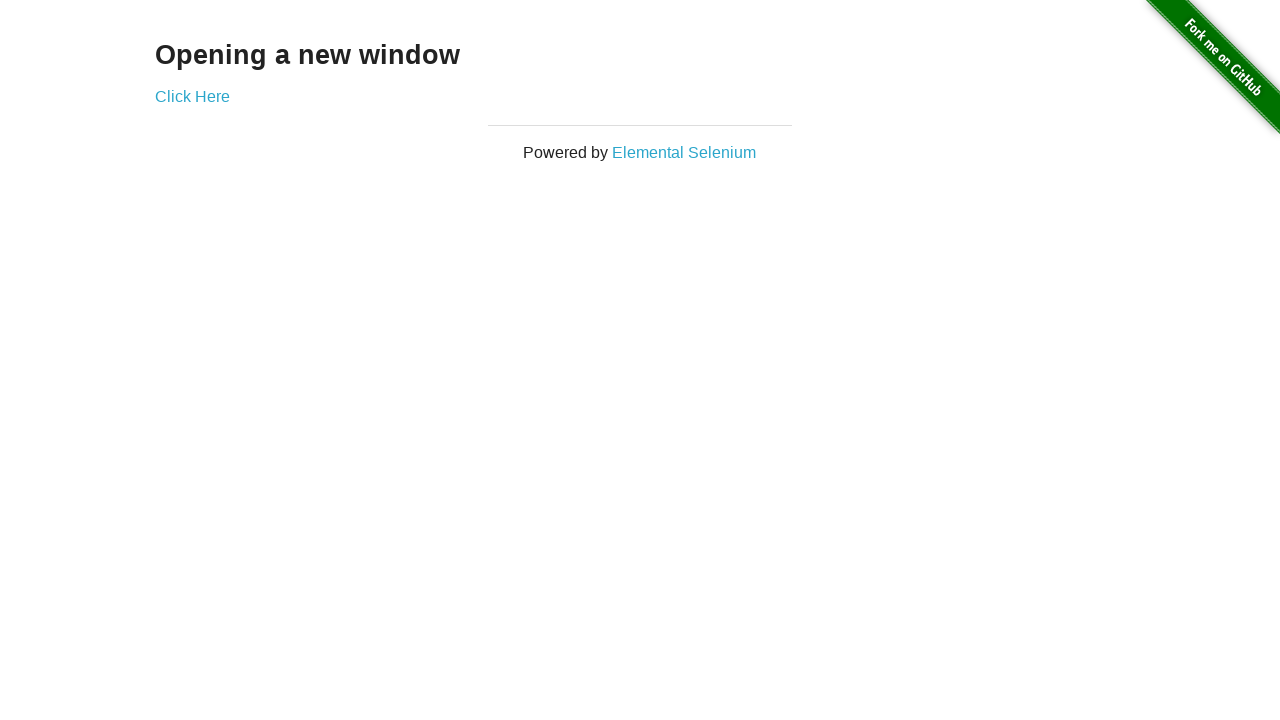

Verified page title is 'The Internet'
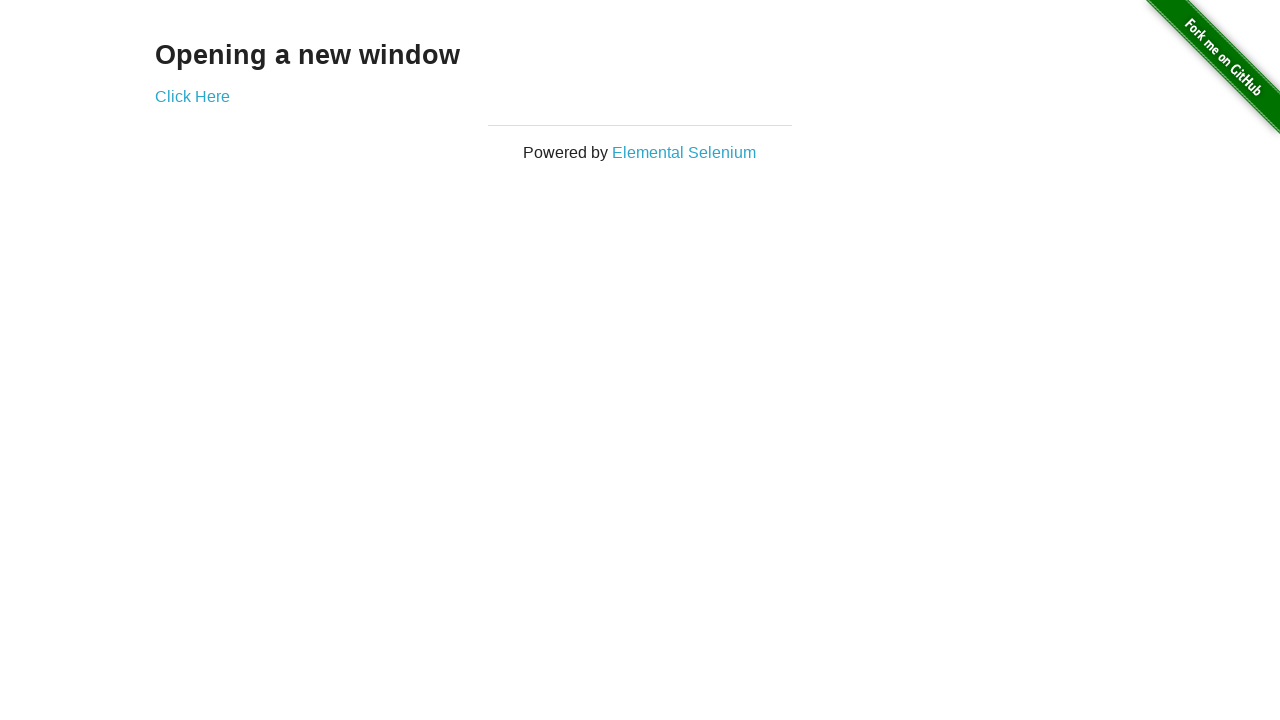

Clicked 'Click Here' link to open new window at (192, 96) on text=Click Here
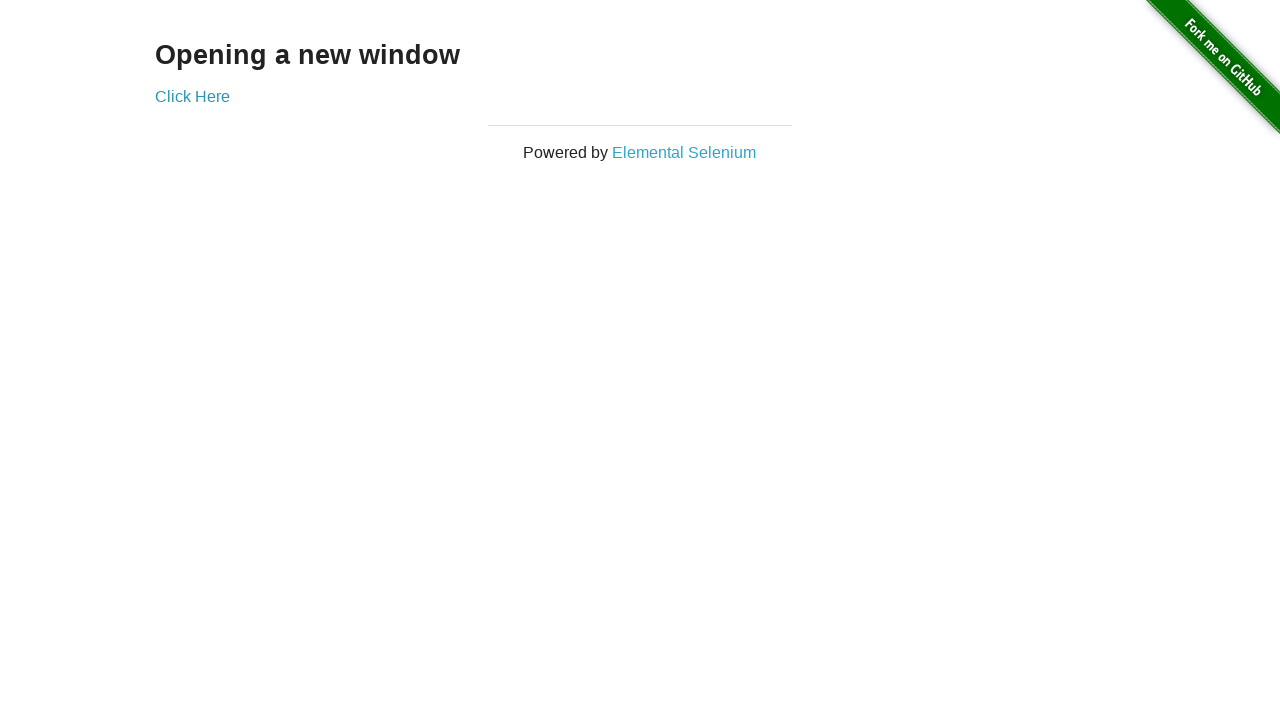

Captured new page/window object
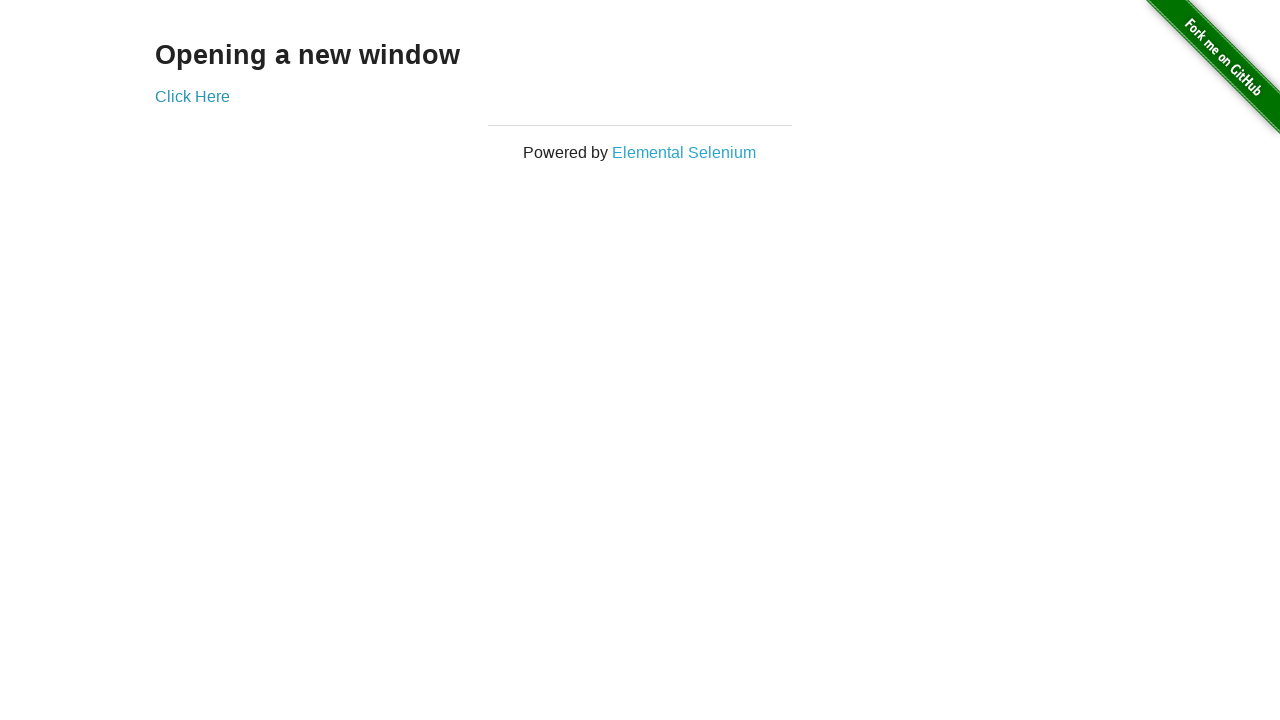

Waited for new window to fully load
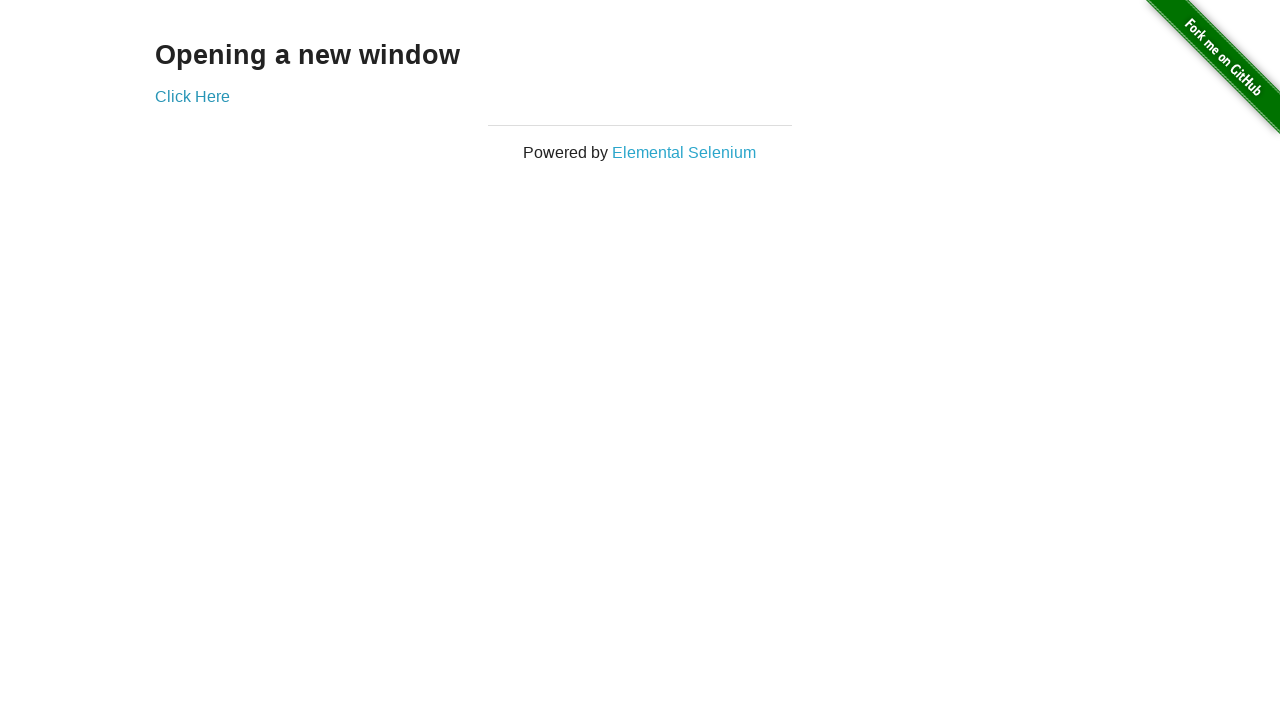

Verified new window title is 'New Window'
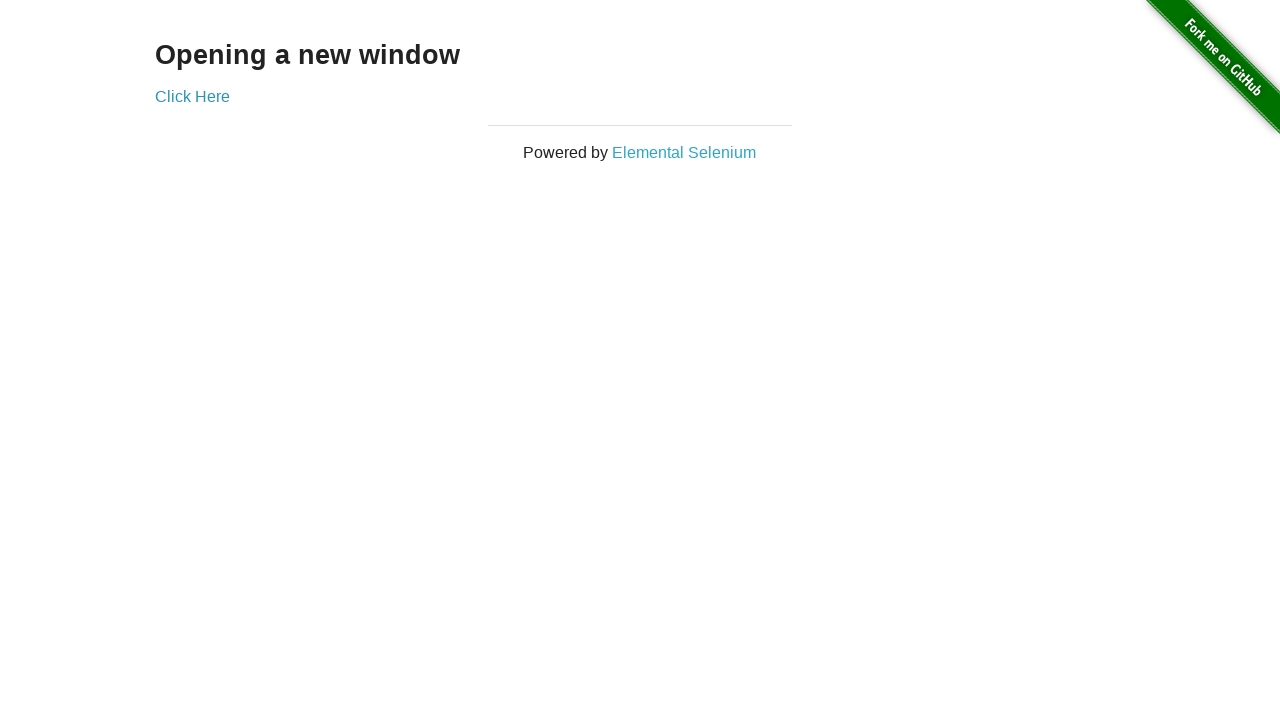

Verified new window heading is 'New Window'
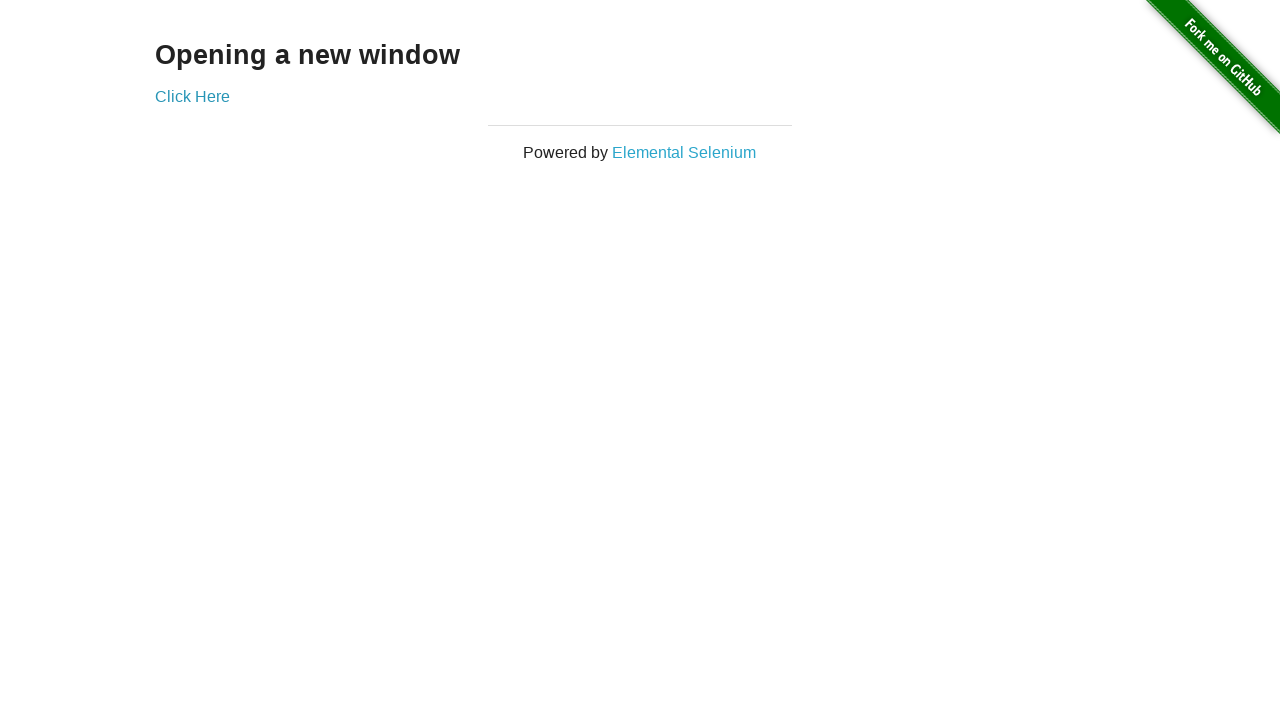

Switched back to original window
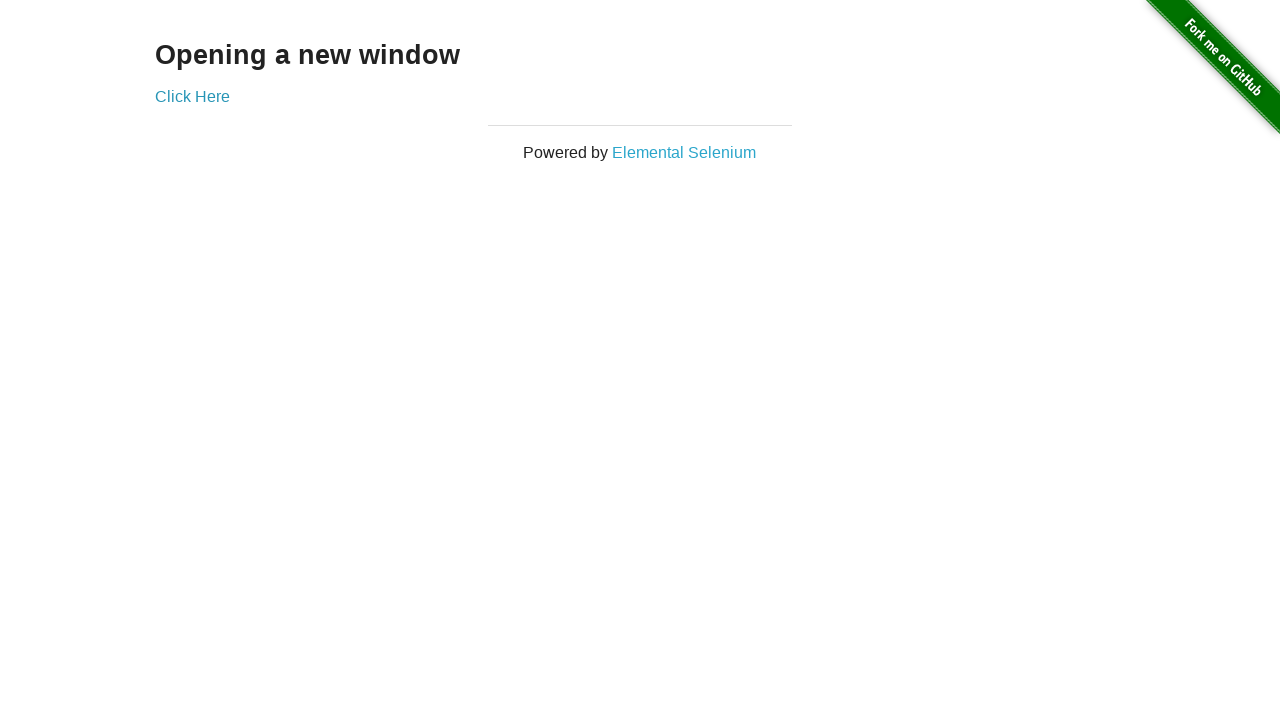

Verified original window title is still 'The Internet'
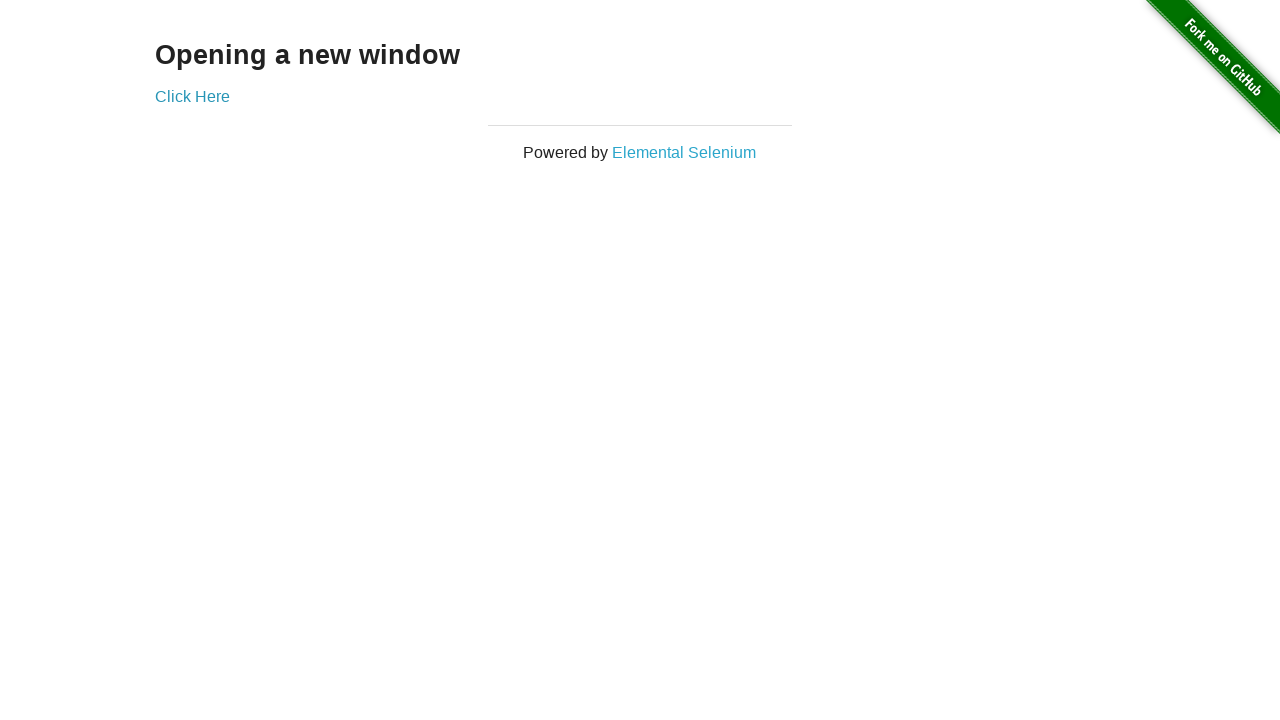

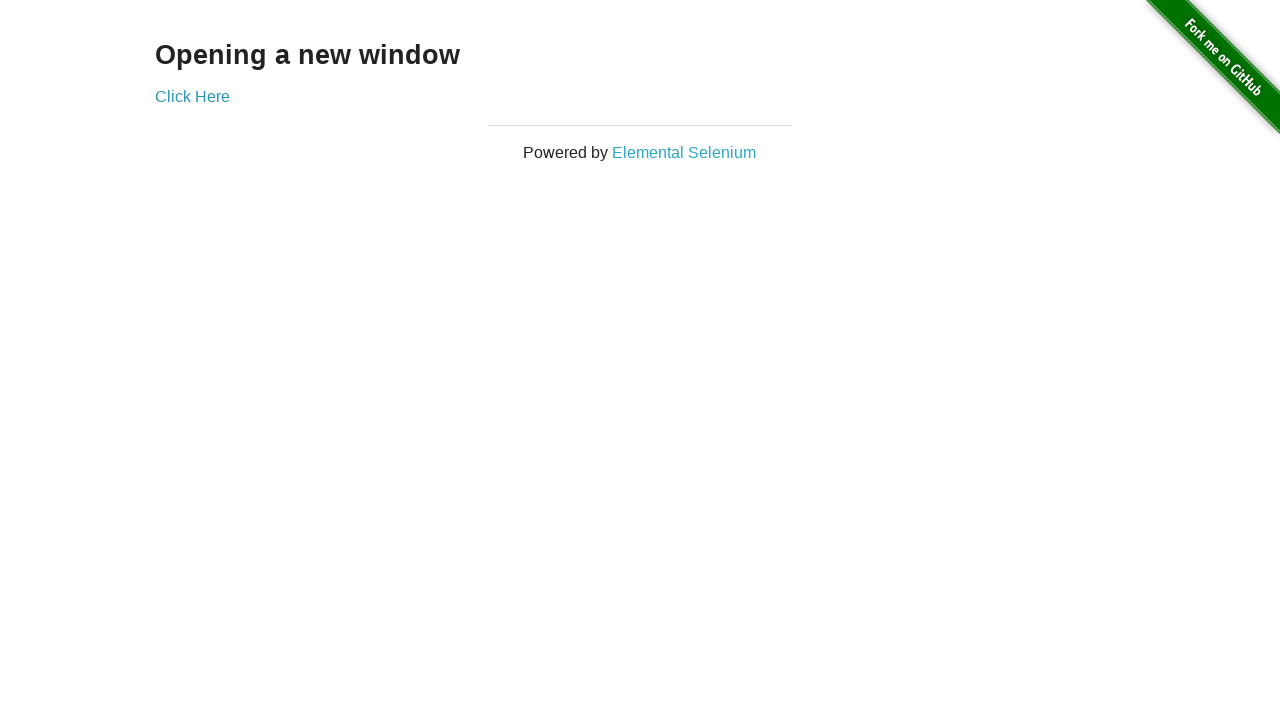